Tests custom checkbox and radio button functionality on Ubuntu login page by clicking a "new user" radio button and a checkbox using JavaScript click, then verifying they are selected.

Starting URL: https://login.ubuntu.com/

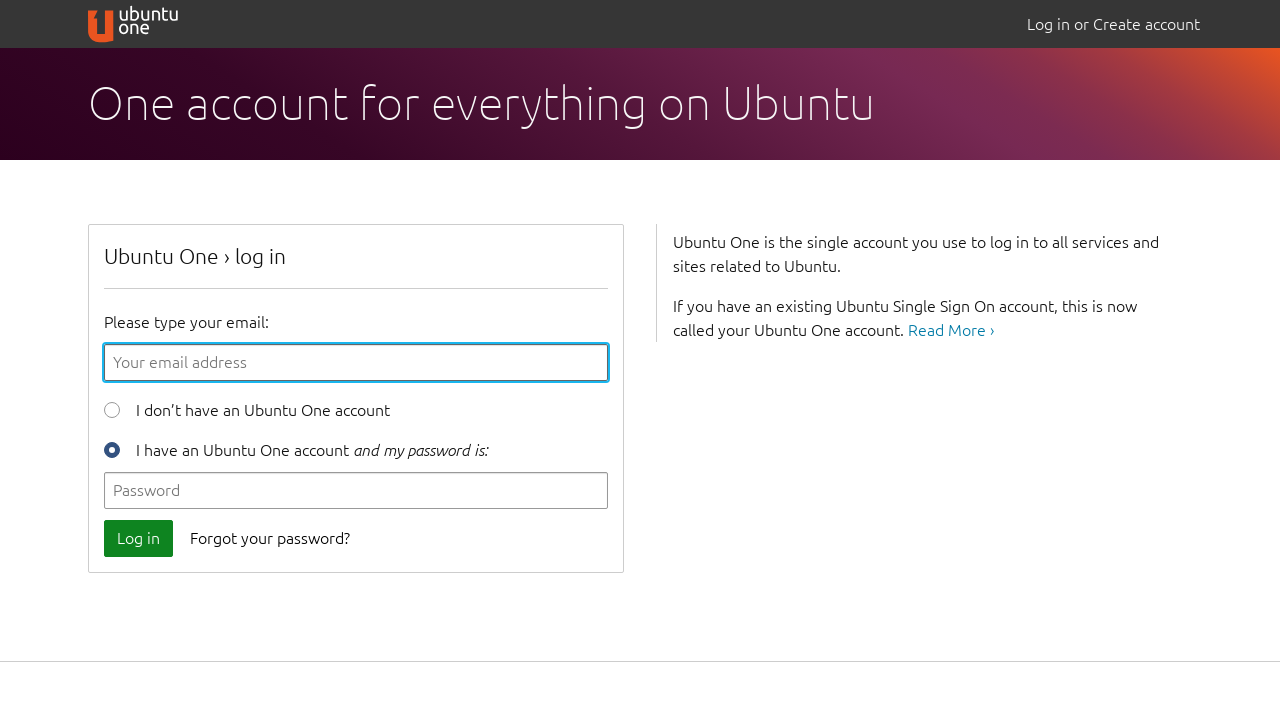

Clicked 'new user' radio button using JavaScript
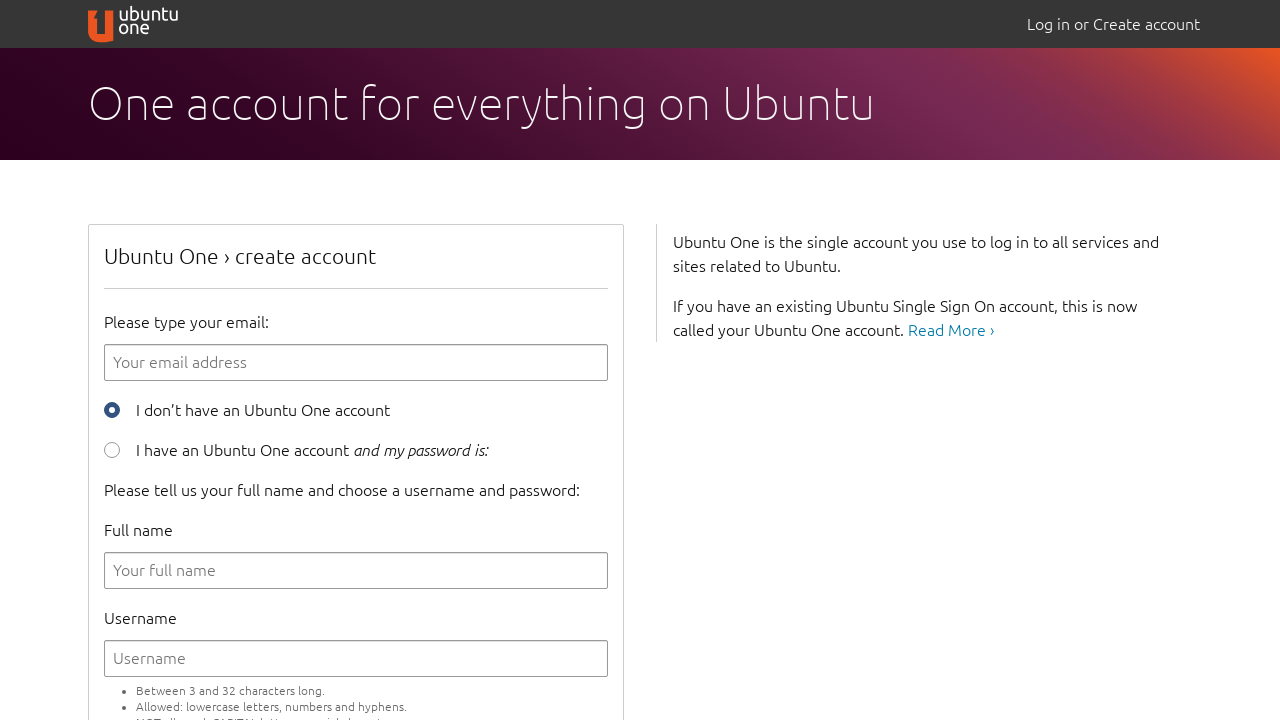

Verified 'new user' radio button is selected
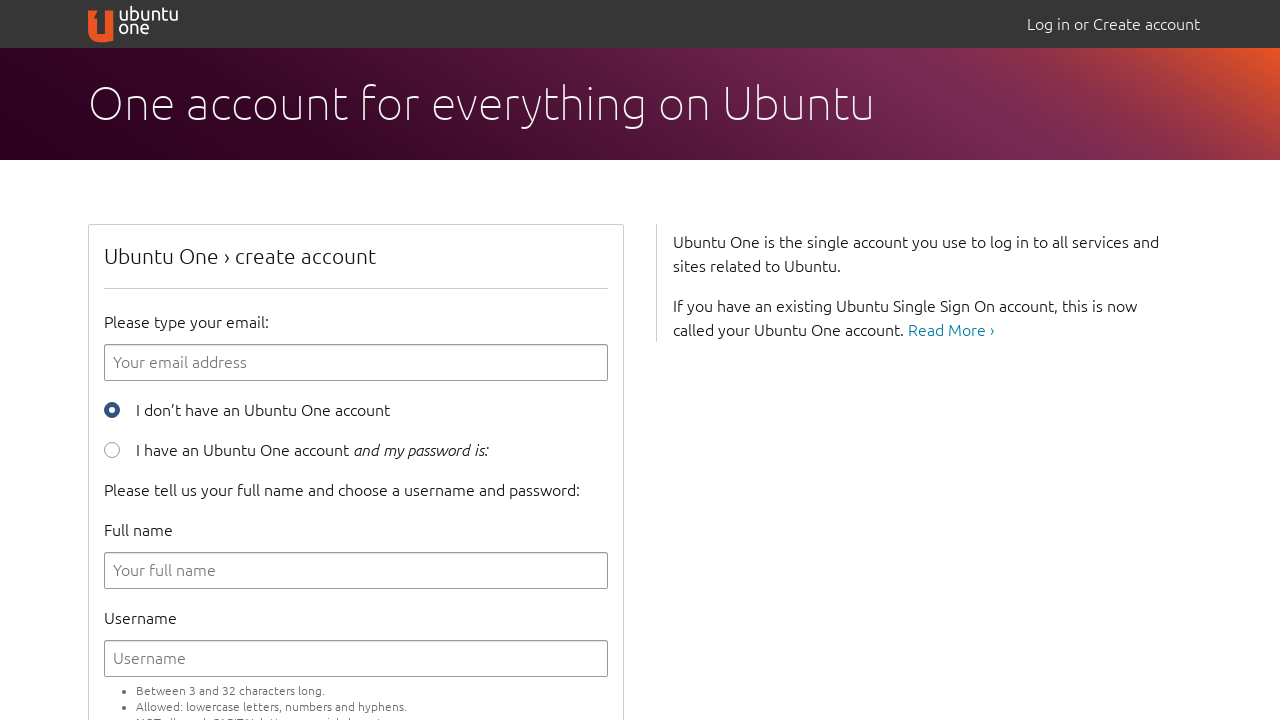

Clicked checkbox using JavaScript
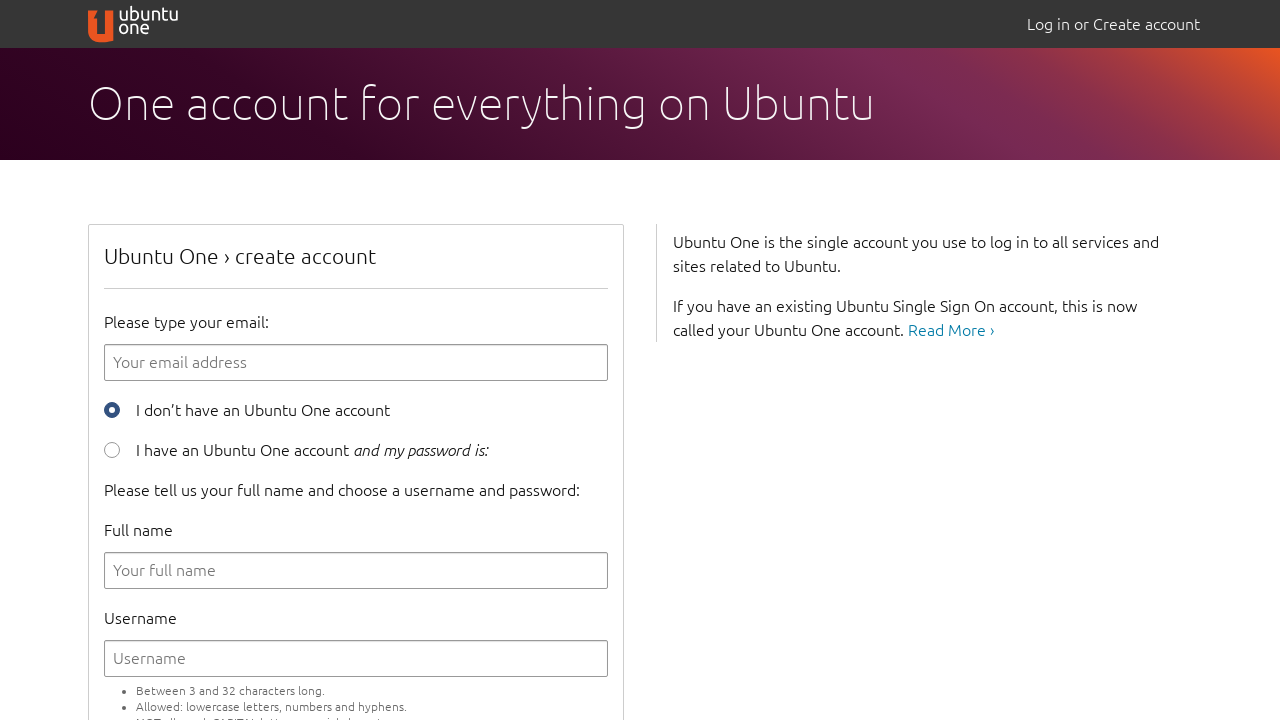

Verified checkbox is selected
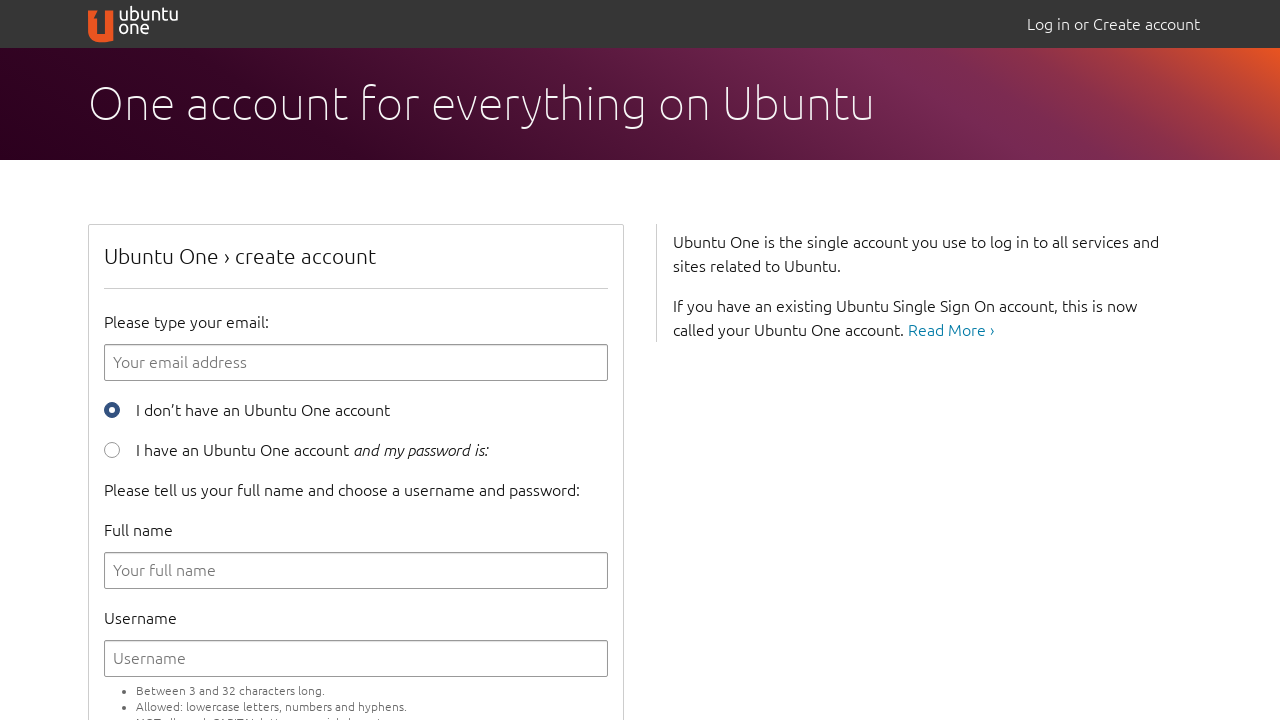

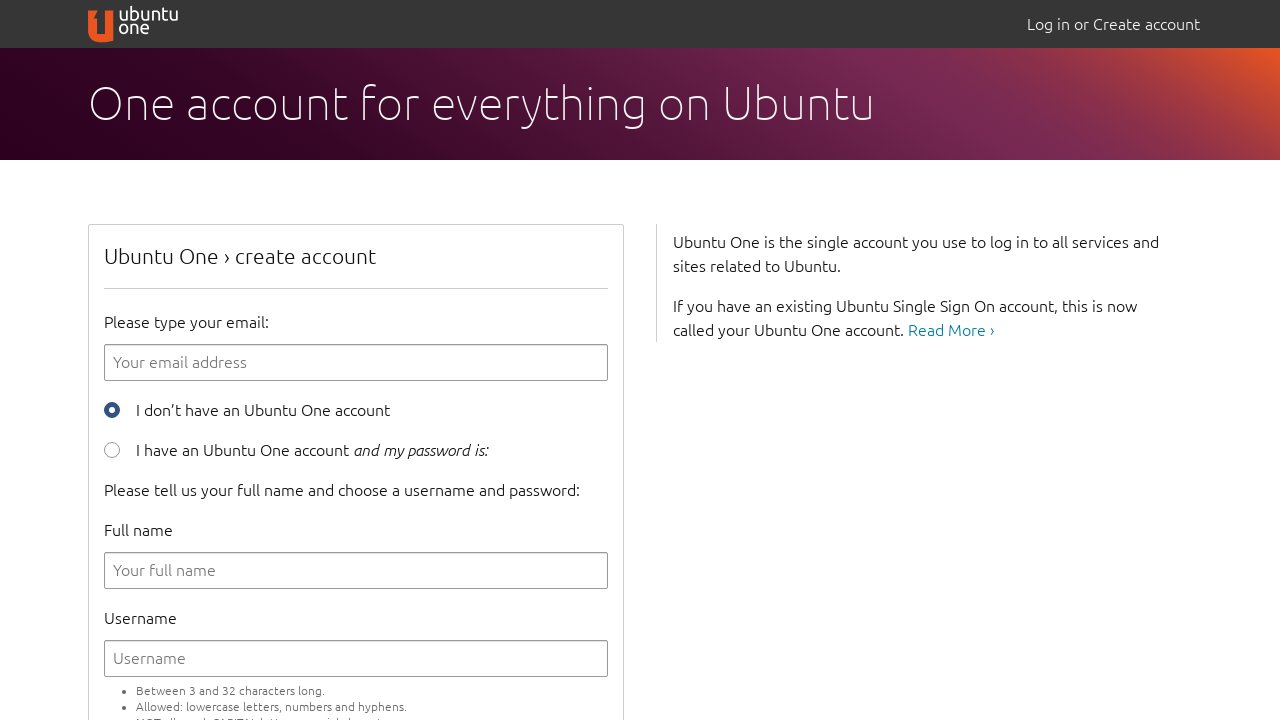